Tests text input box by sending keys, clearing the field, and verifying input values

Starting URL: https://kristinek.github.io/site/examples/actions

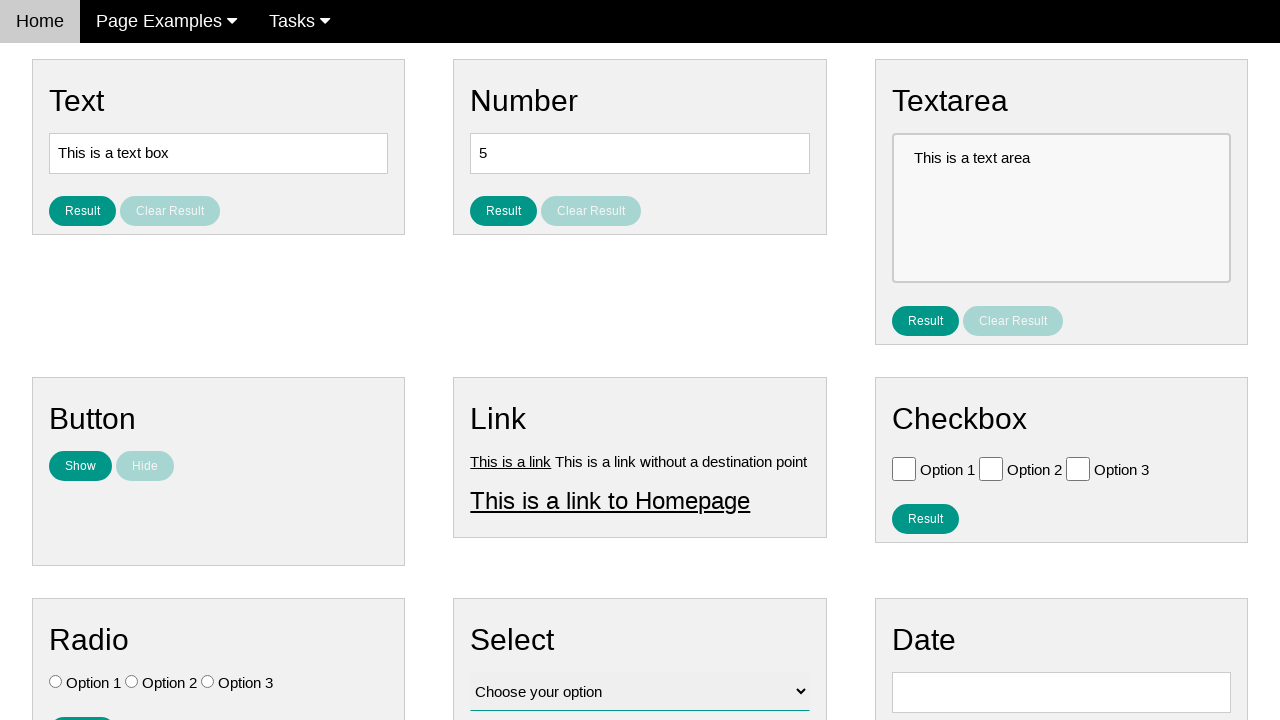

Located text input element with id 'text'
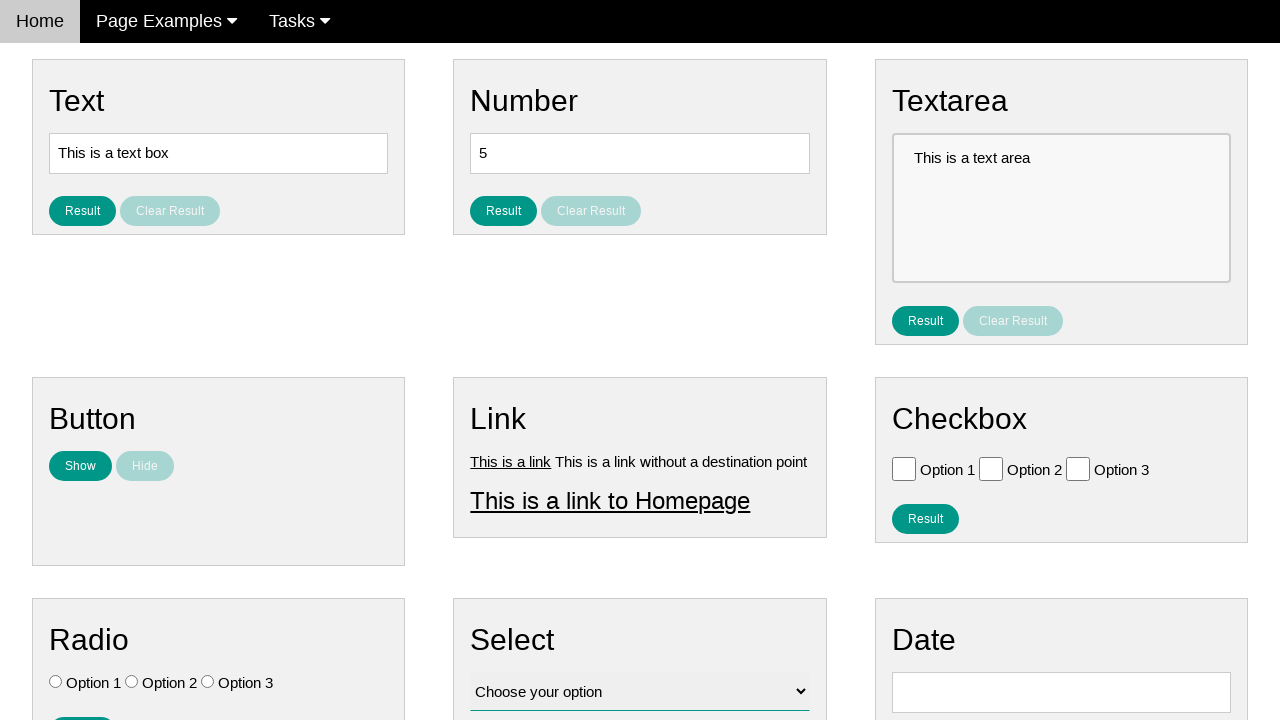

Verified initial text input value is 'This is a text box'
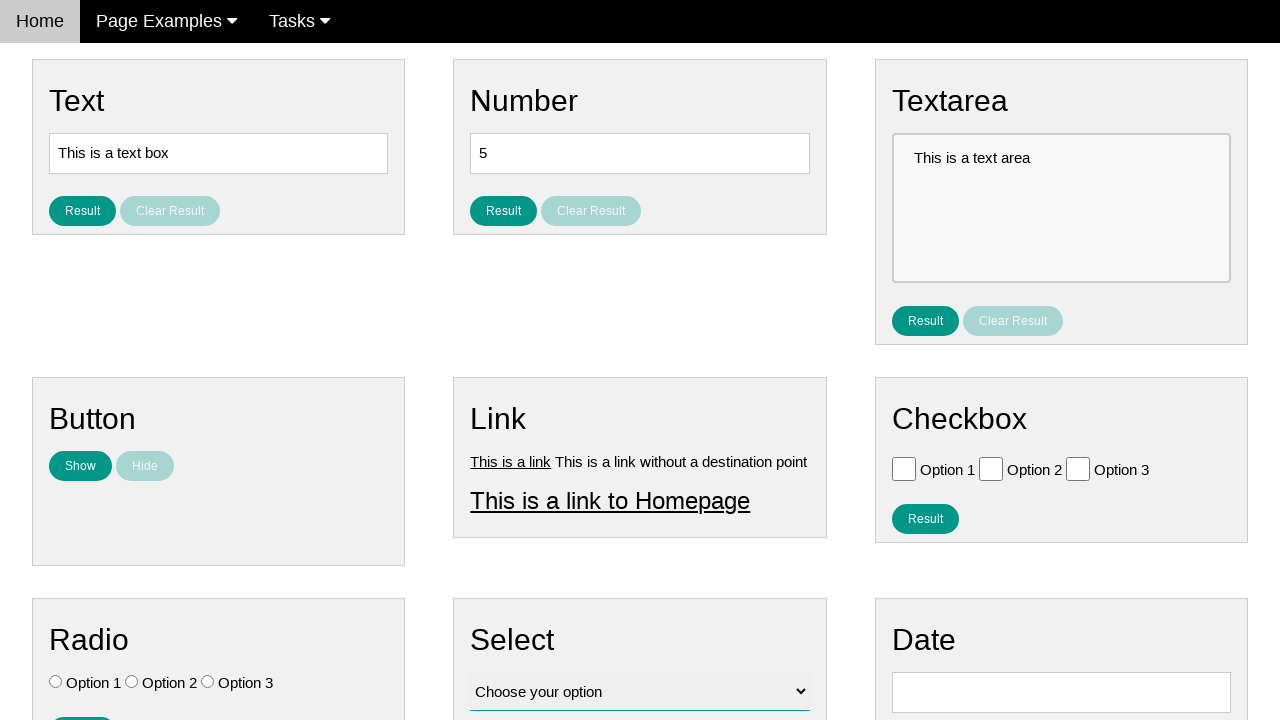

Filled text input with 'This is a text box bla-bla' on #text
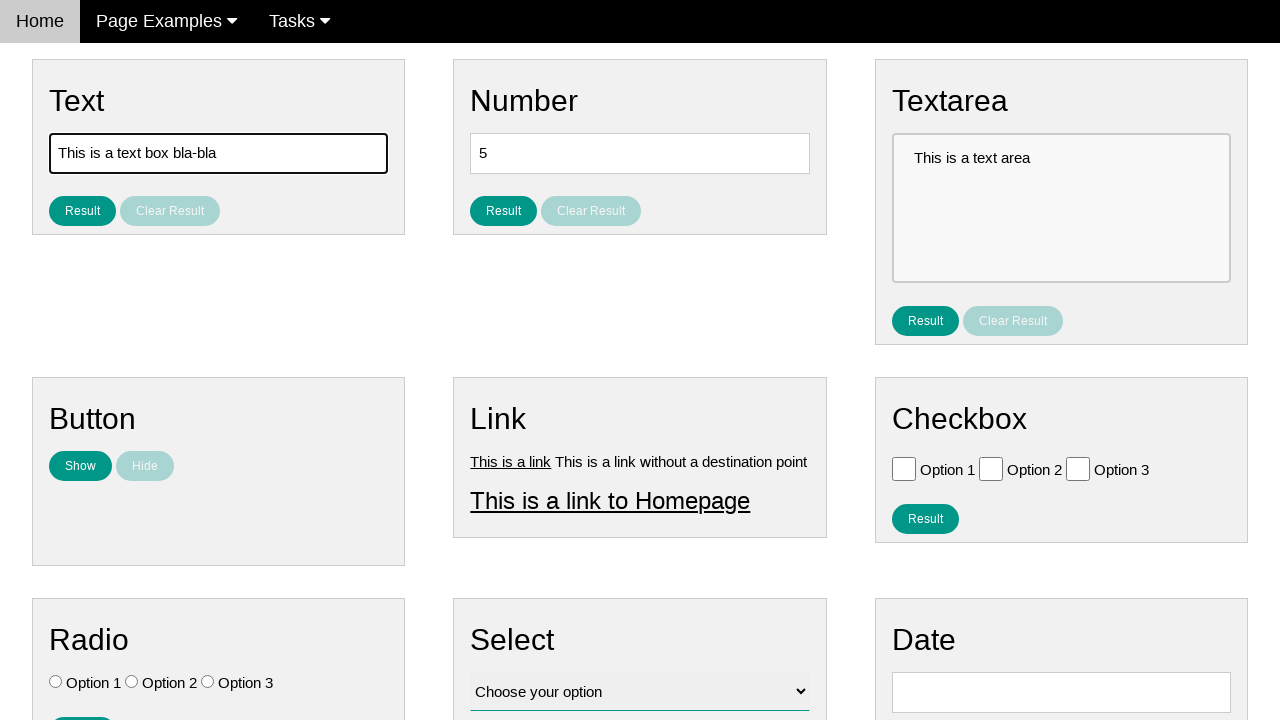

Verified text input value updated to 'This is a text box bla-bla'
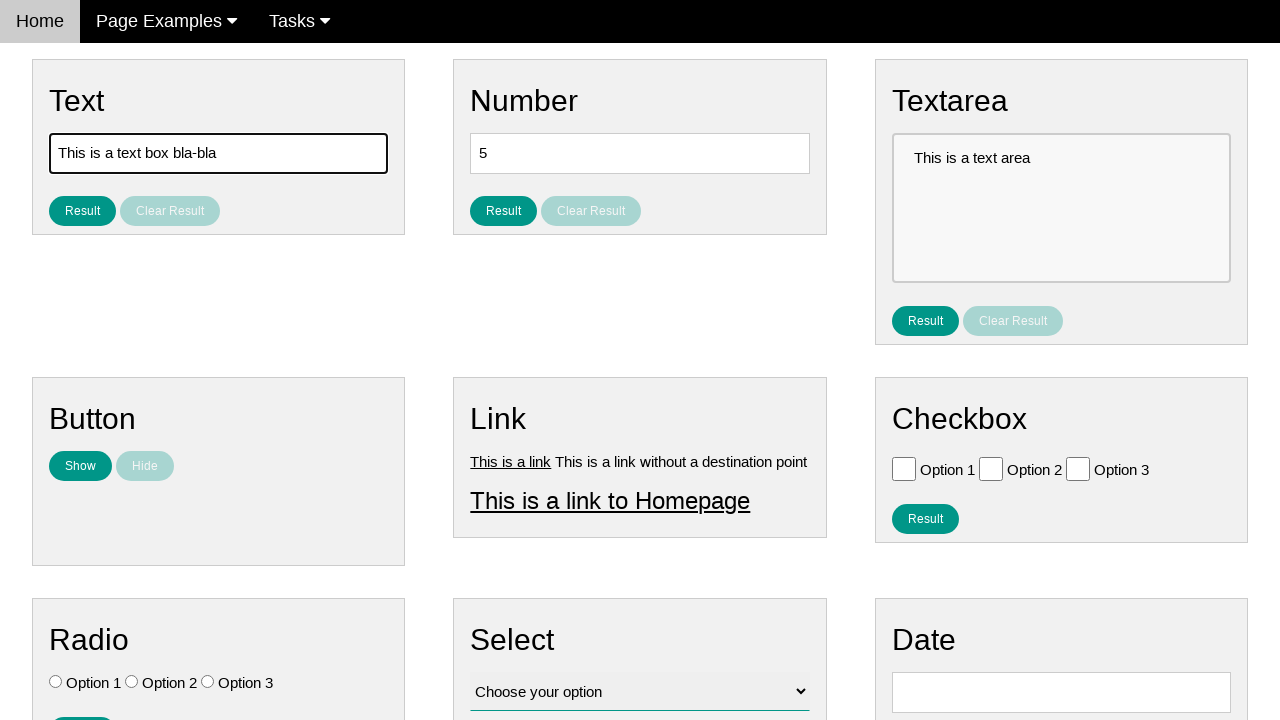

Cleared text input field on #text
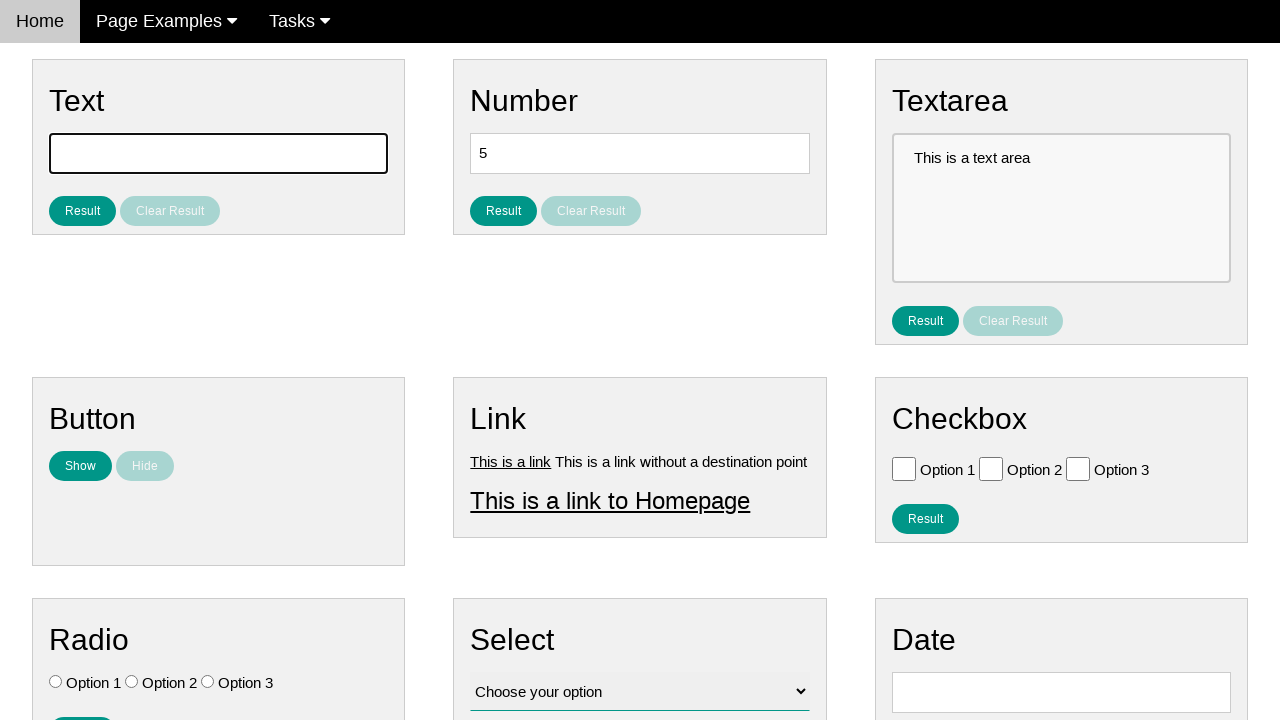

Verified text input field is empty
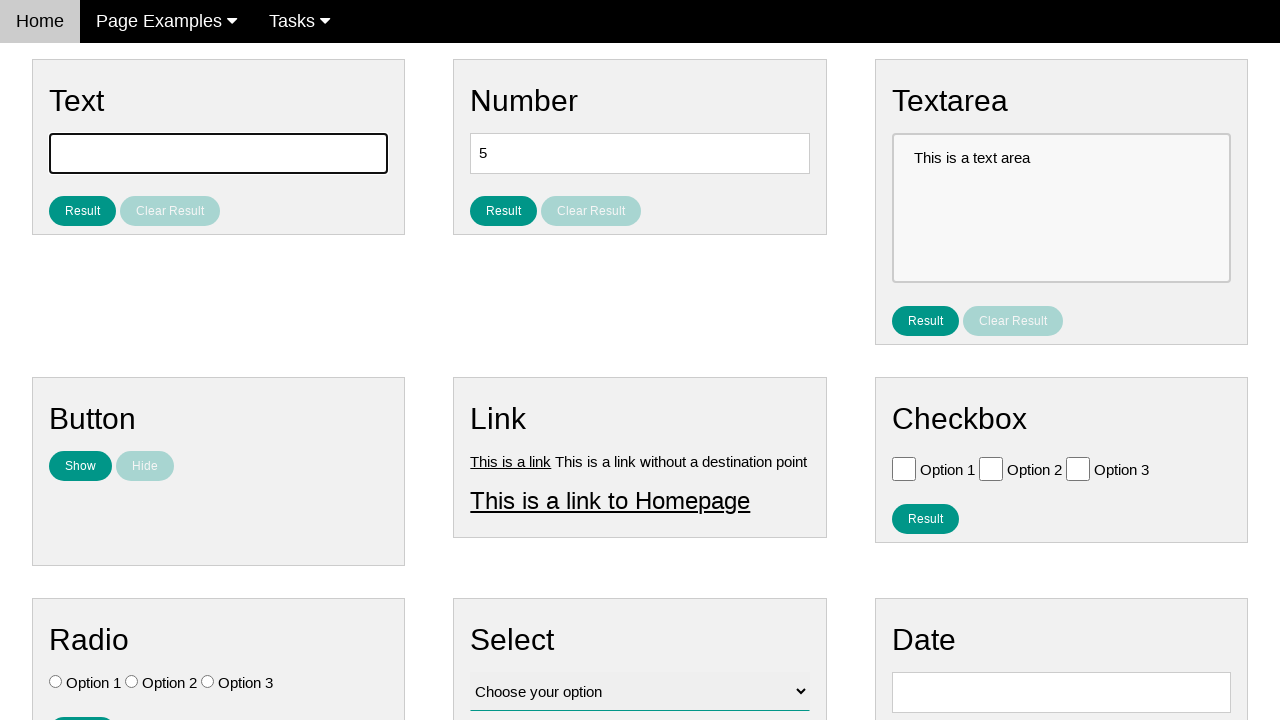

Filled text input with ' bla-bla' on #text
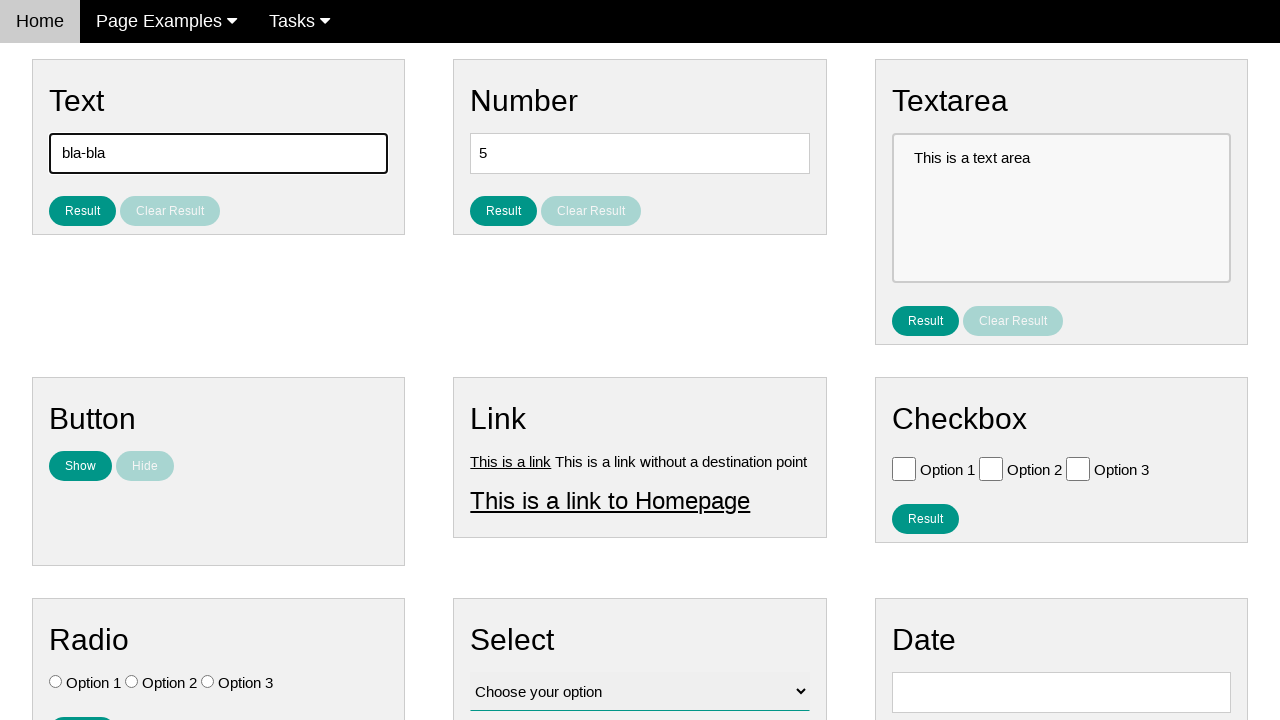

Verified text input value is ' bla-bla'
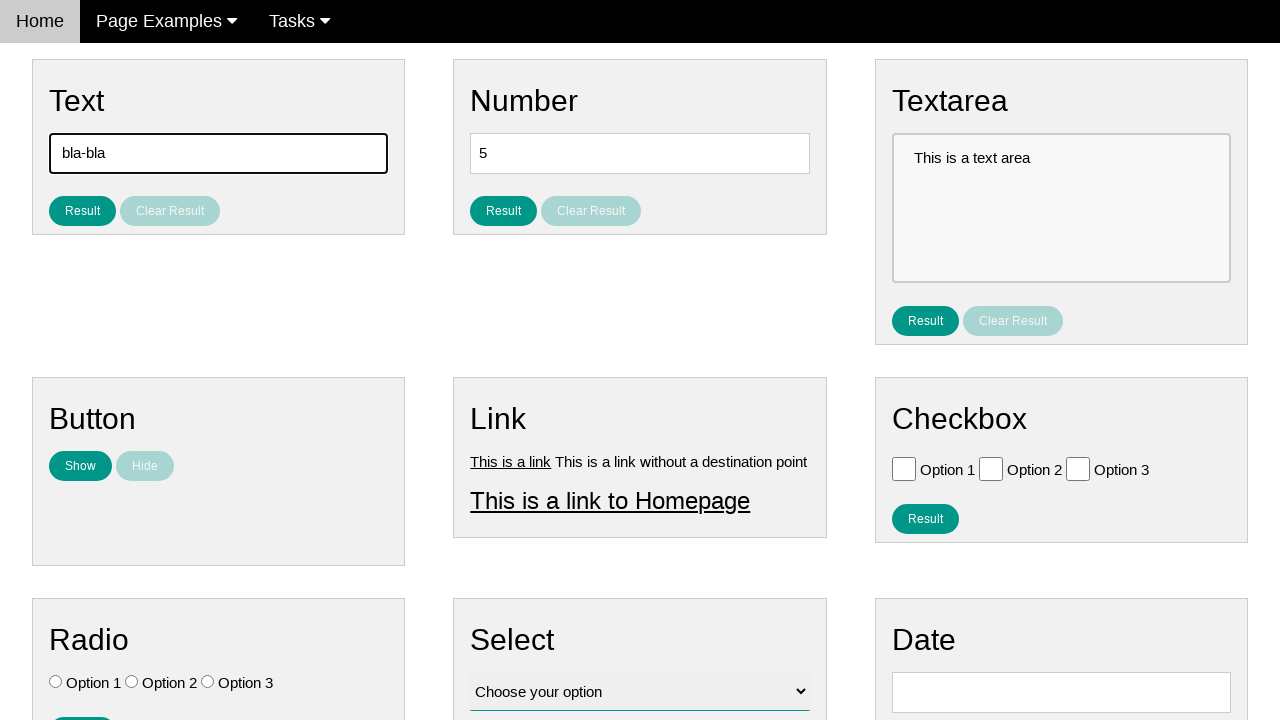

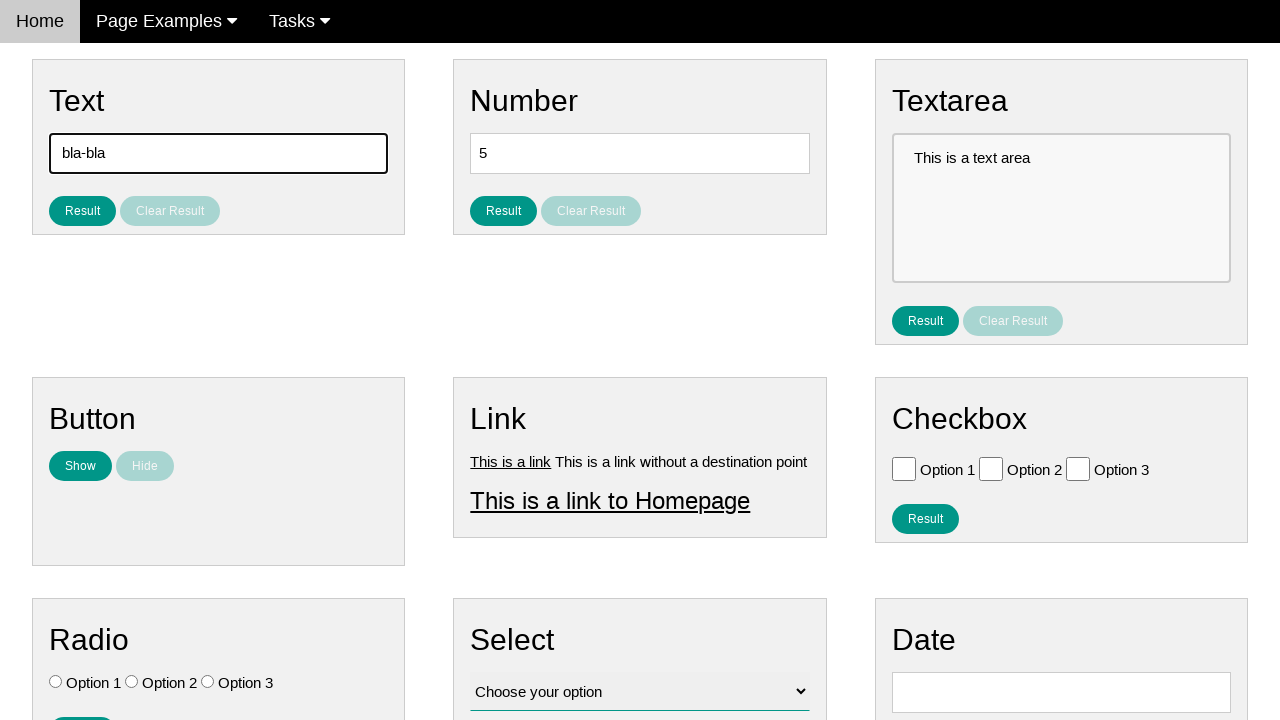